Navigates to Python.org homepage and verifies that the event widget with event times and event links are displayed on the page.

Starting URL: https://www.python.org/

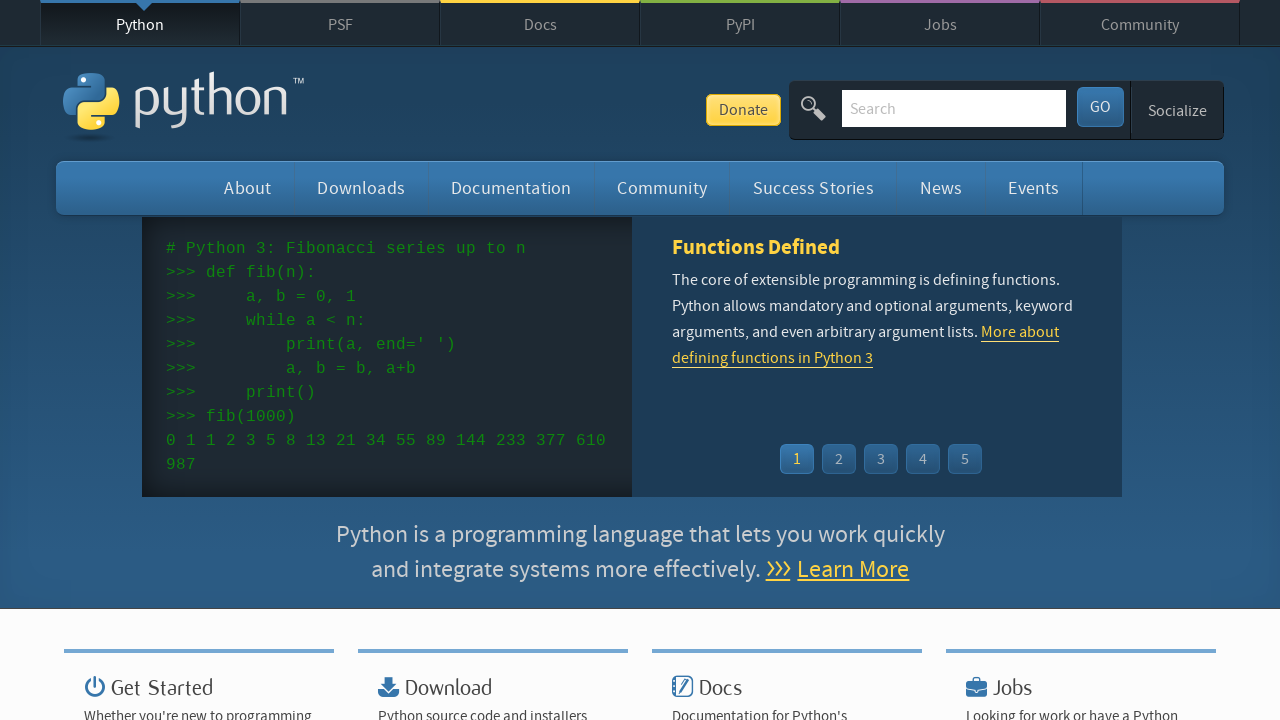

Navigated to Python.org homepage
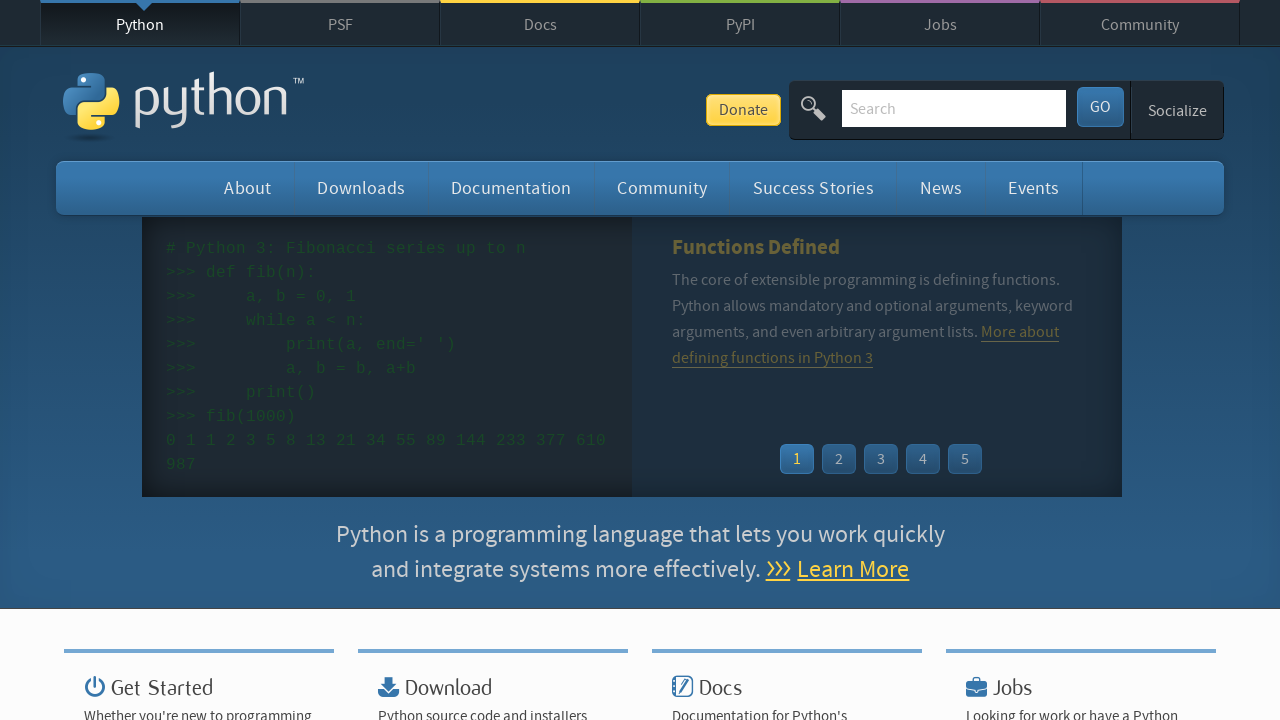

Event widget time elements are visible on the page
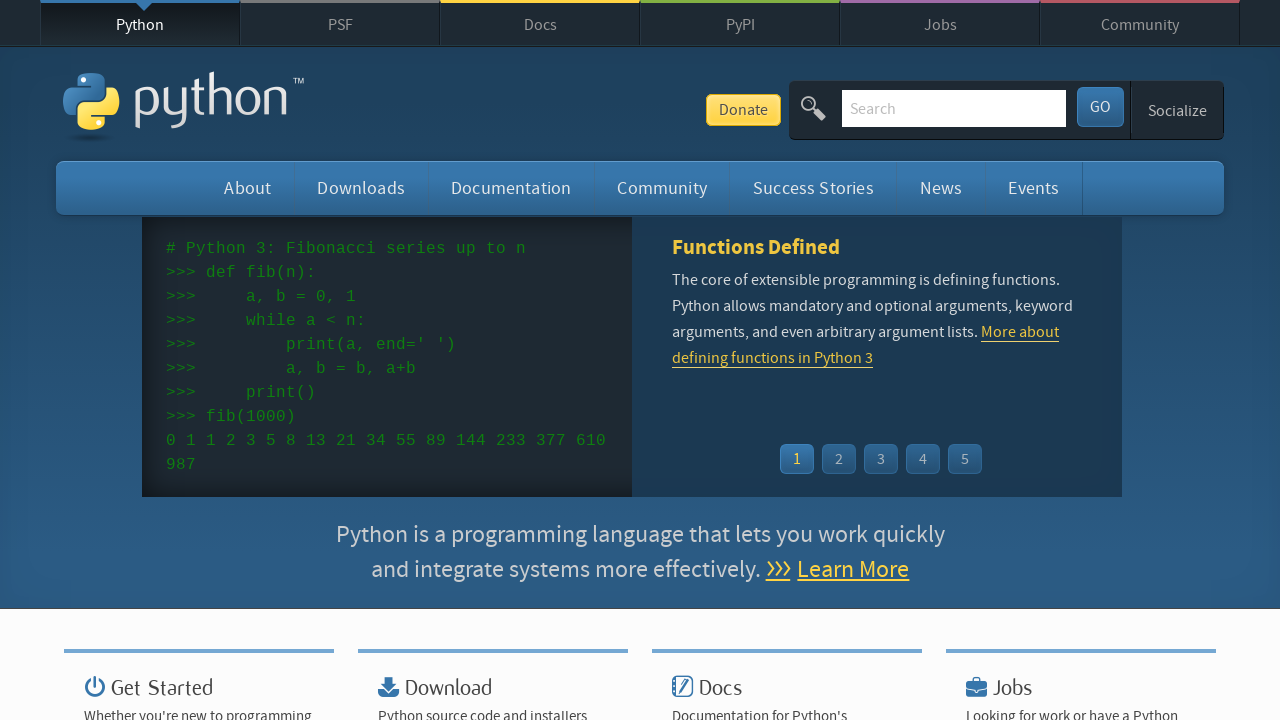

Event widget links are displayed on the page
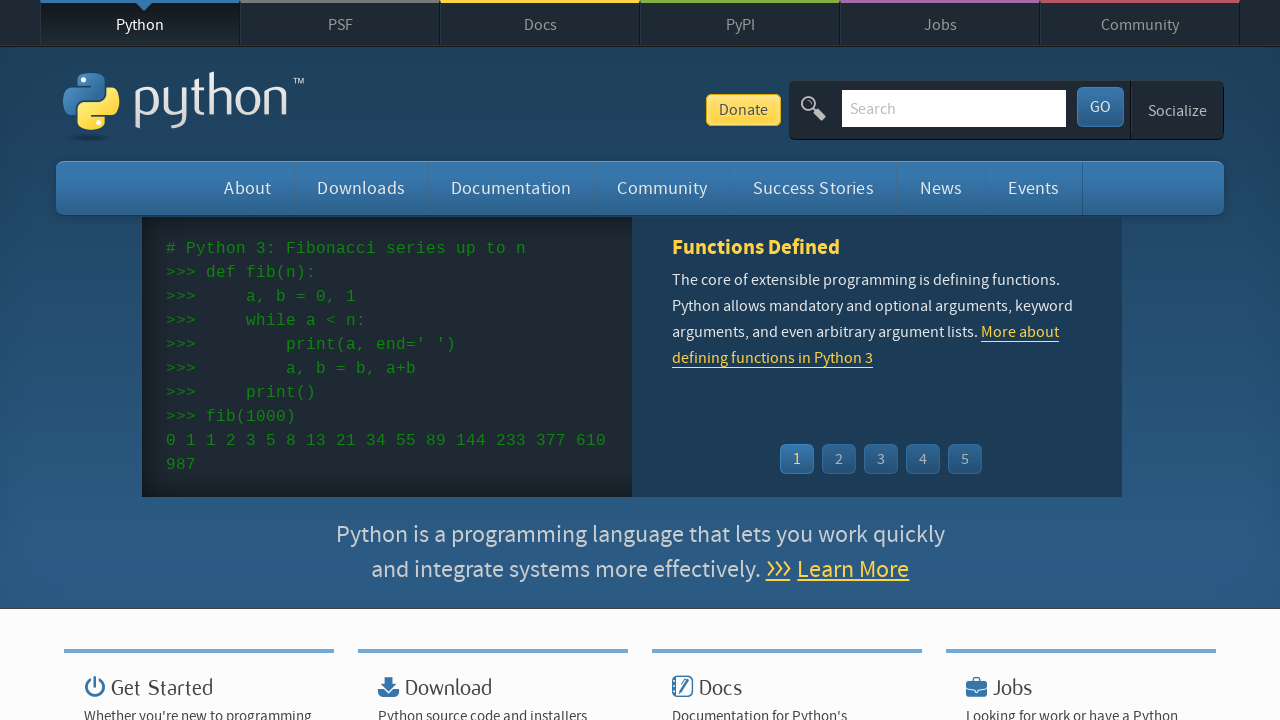

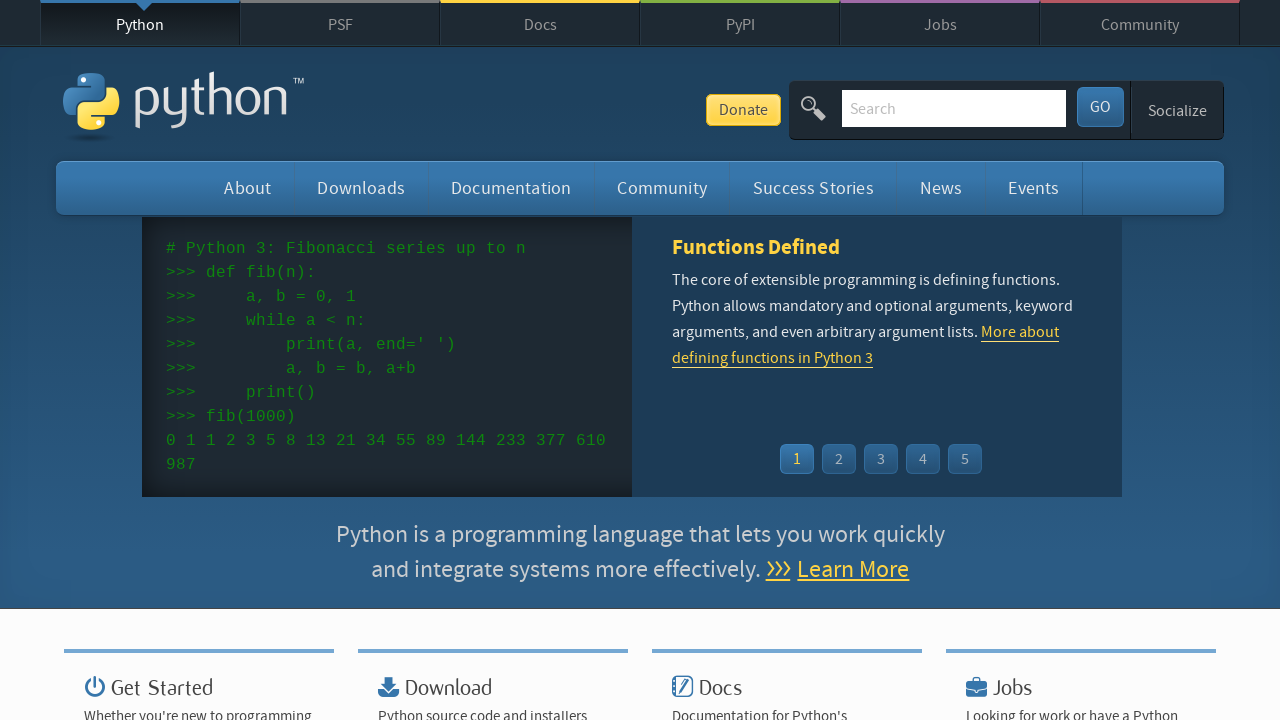